Tests calculator subtraction by entering 3.5 and 1.2, selecting subtract operation, and verifying the result is 2.3

Starting URL: https://calculatorhtml.onrender.com/

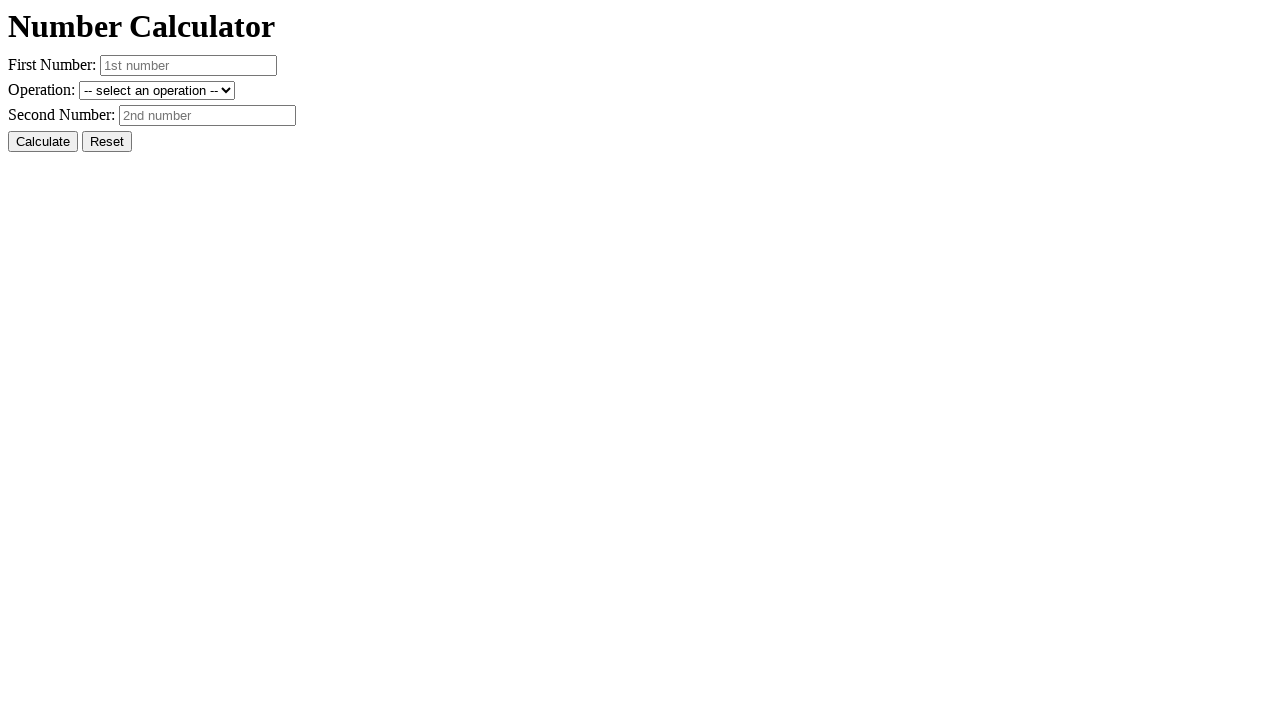

Clicked reset button to clear previous values at (107, 142) on #resetButton
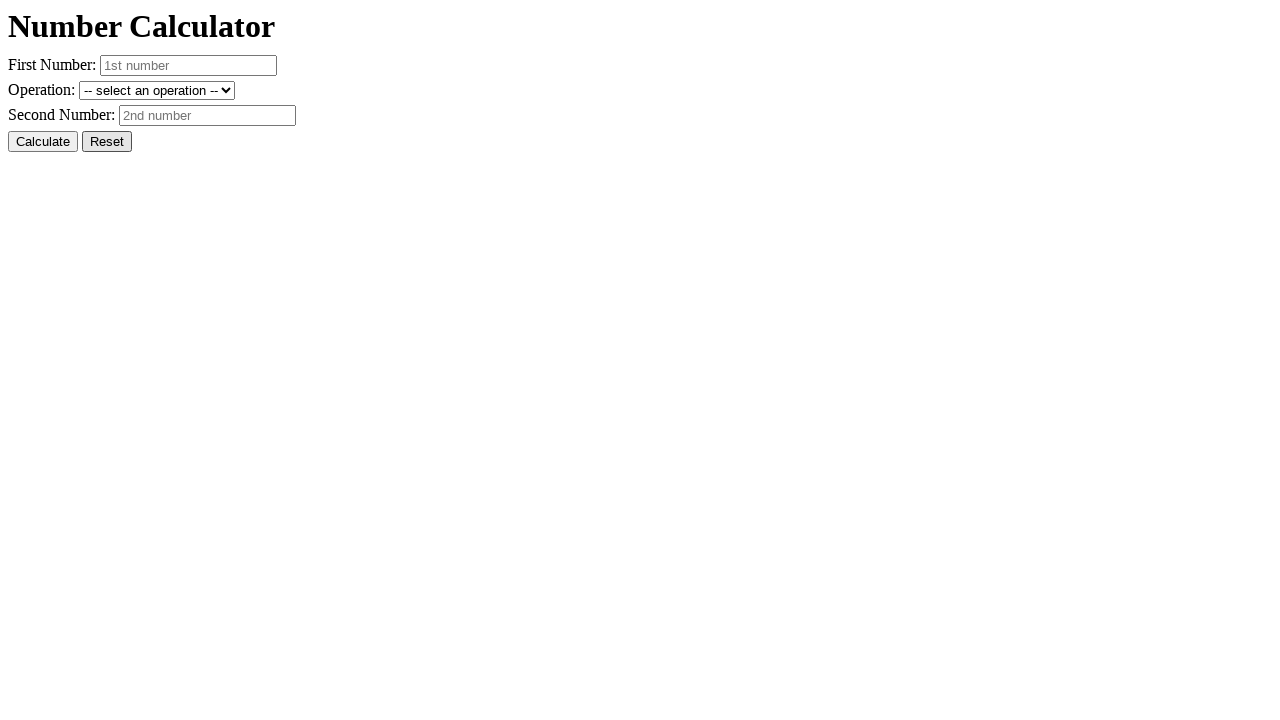

Entered first number 3.5 on #number1
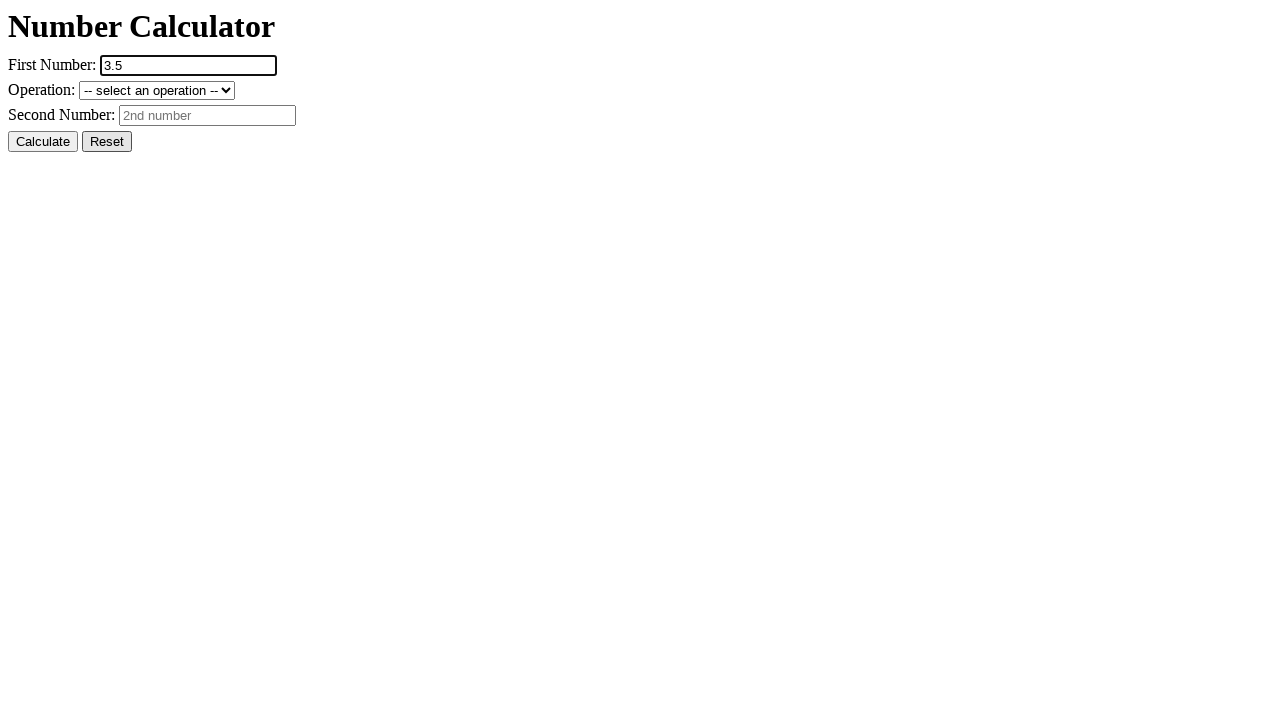

Entered second number 1.2 on #number2
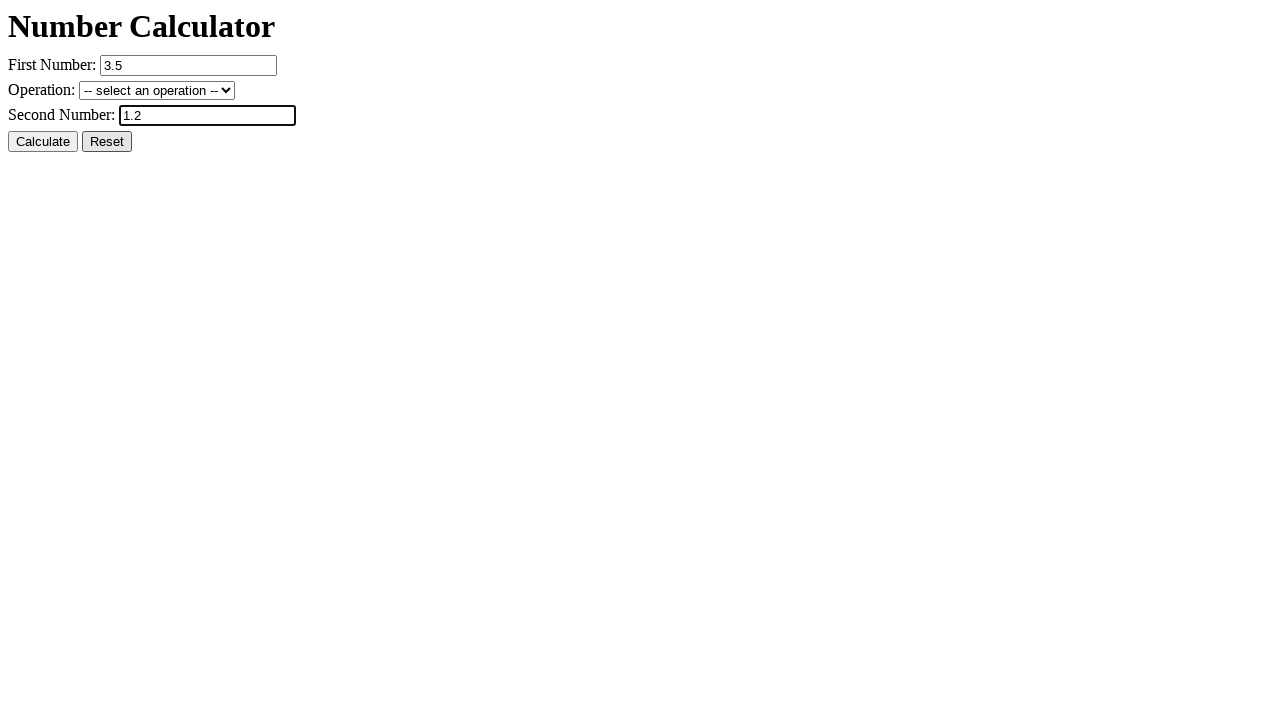

Selected subtract operation on #operation
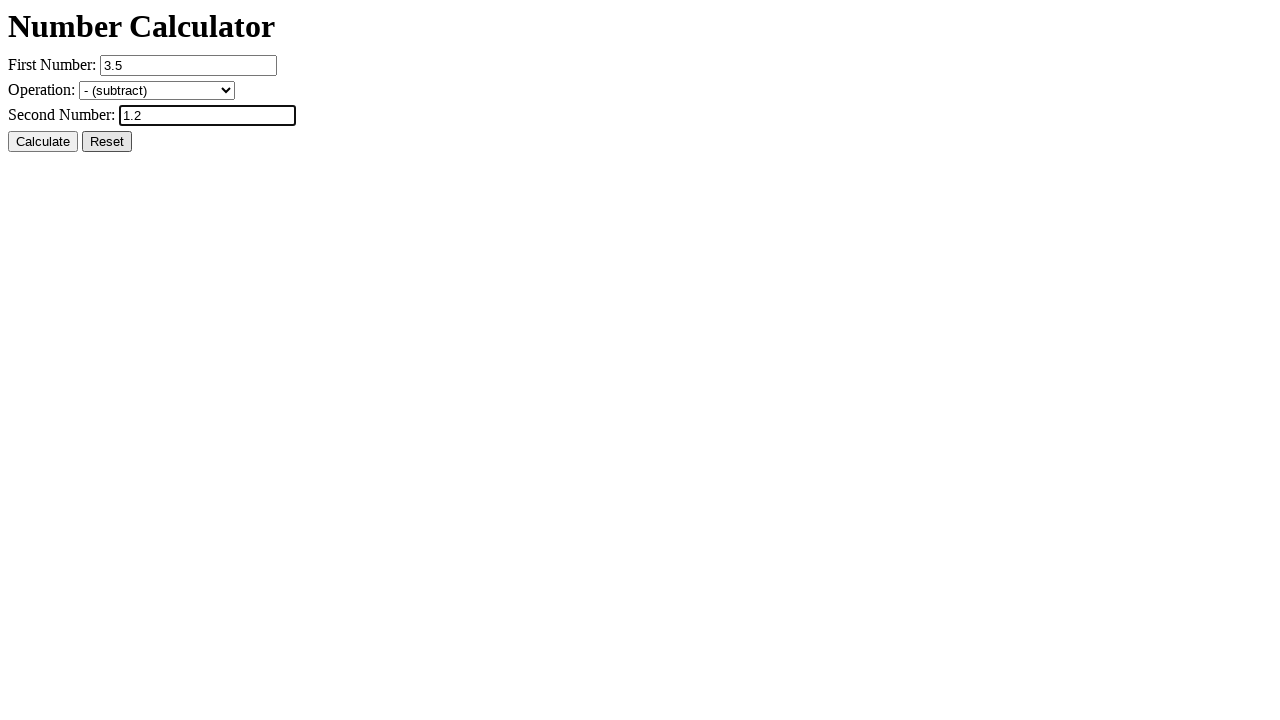

Clicked calculate button at (43, 142) on #calcButton
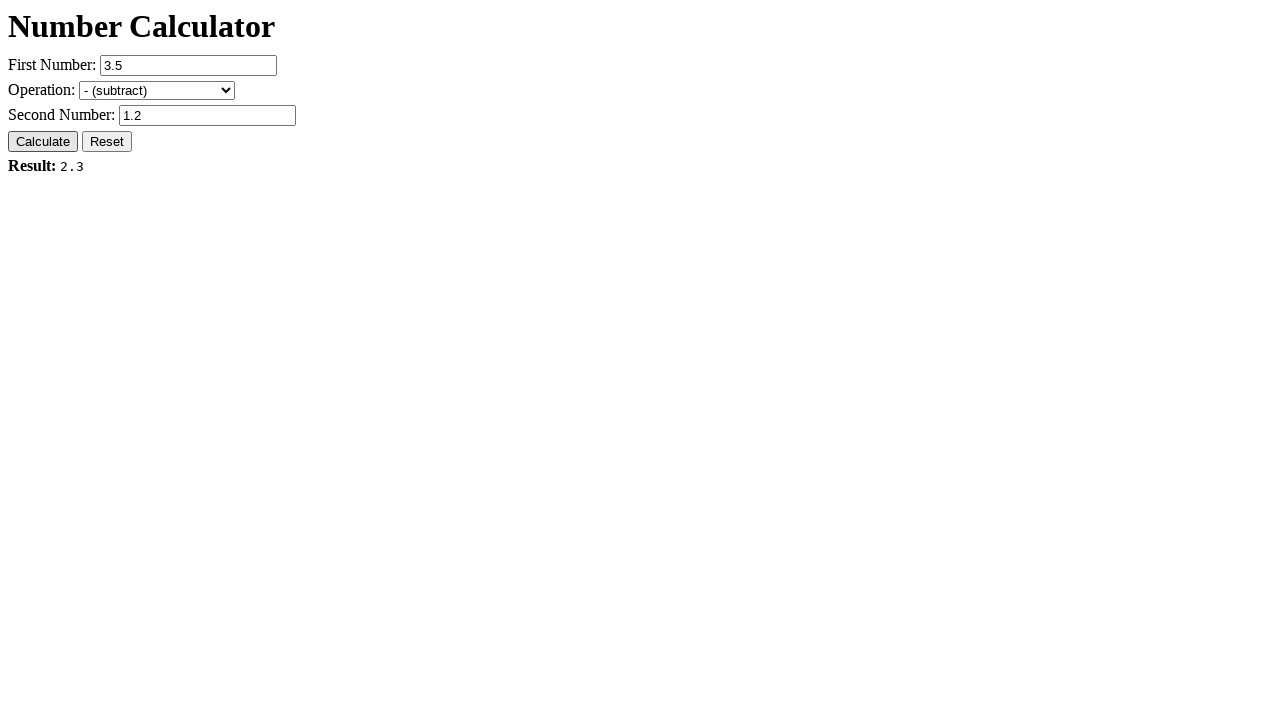

Result element loaded, showing calculation result 2.3
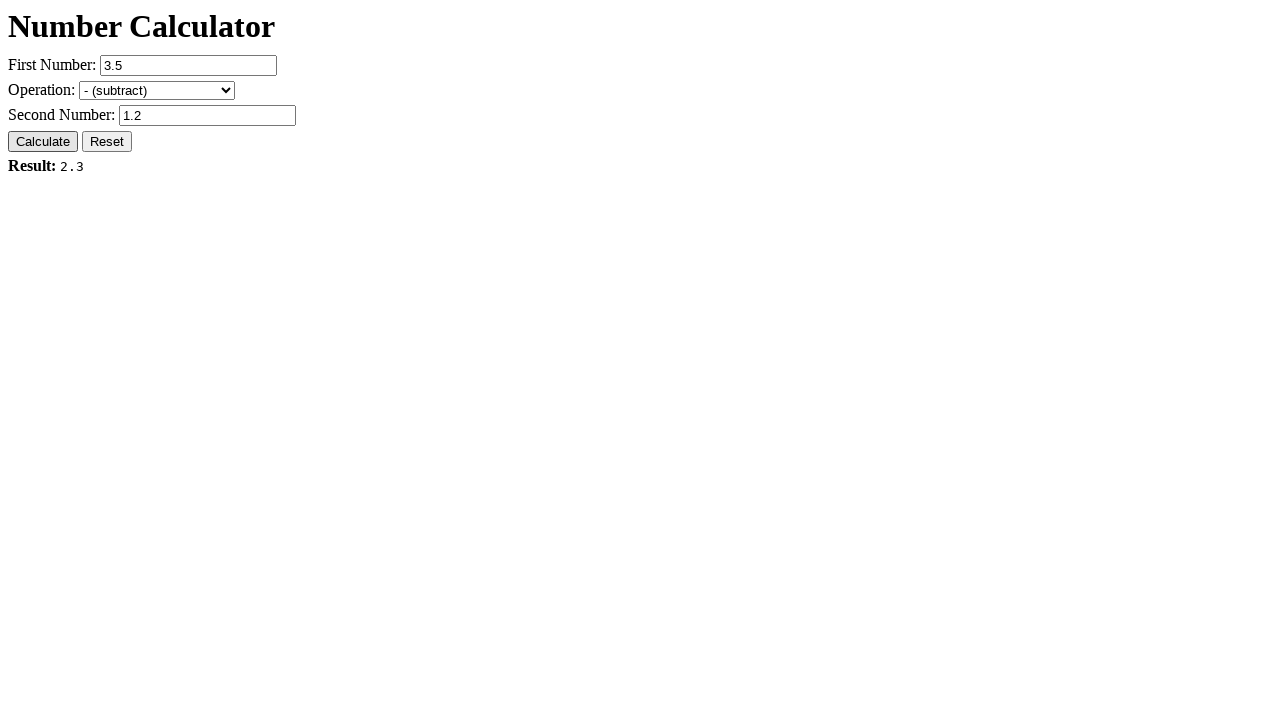

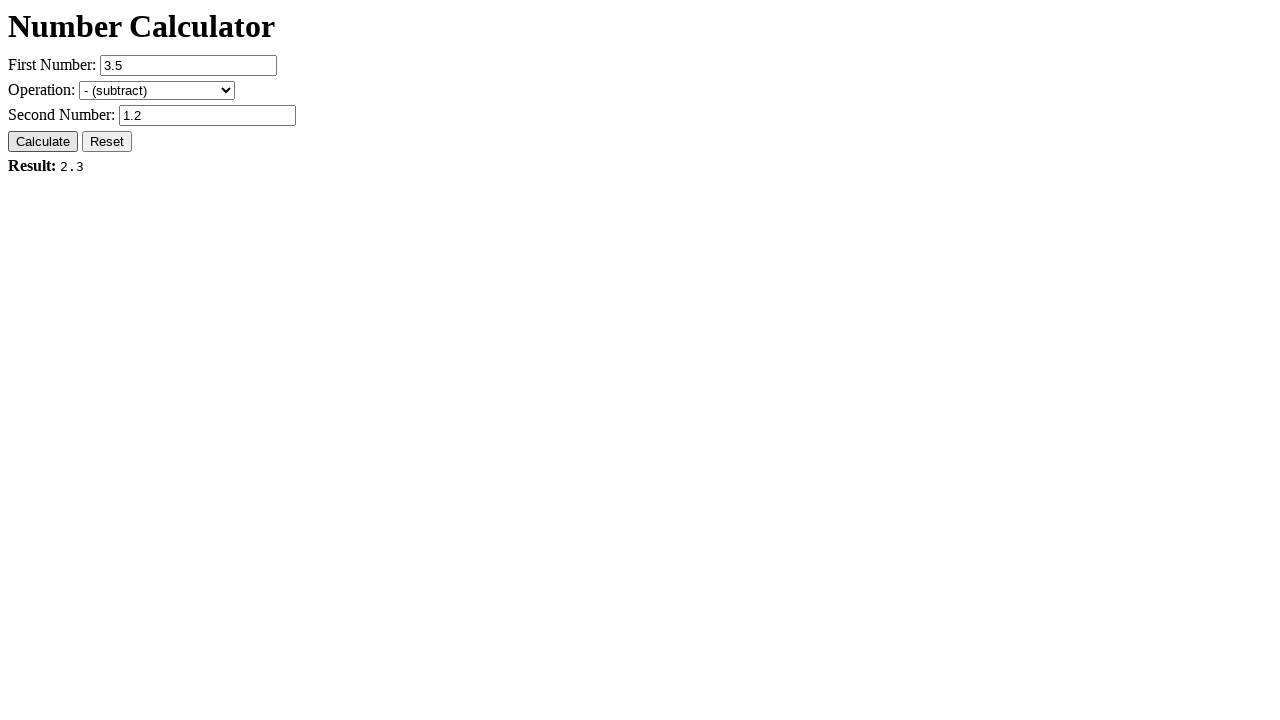